Tests that a todo item is removed if an empty string is entered during editing.

Starting URL: https://demo.playwright.dev/todomvc

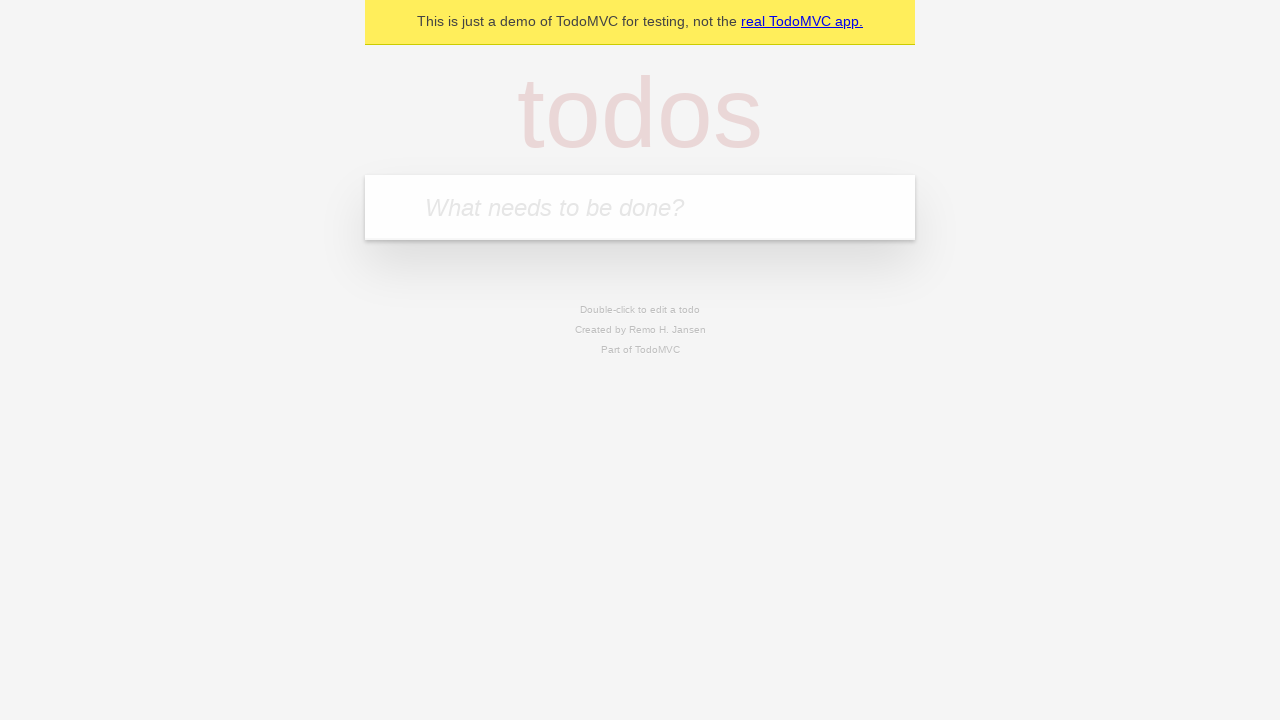

Filled todo input with 'buy some cheese' on internal:attr=[placeholder="What needs to be done?"i]
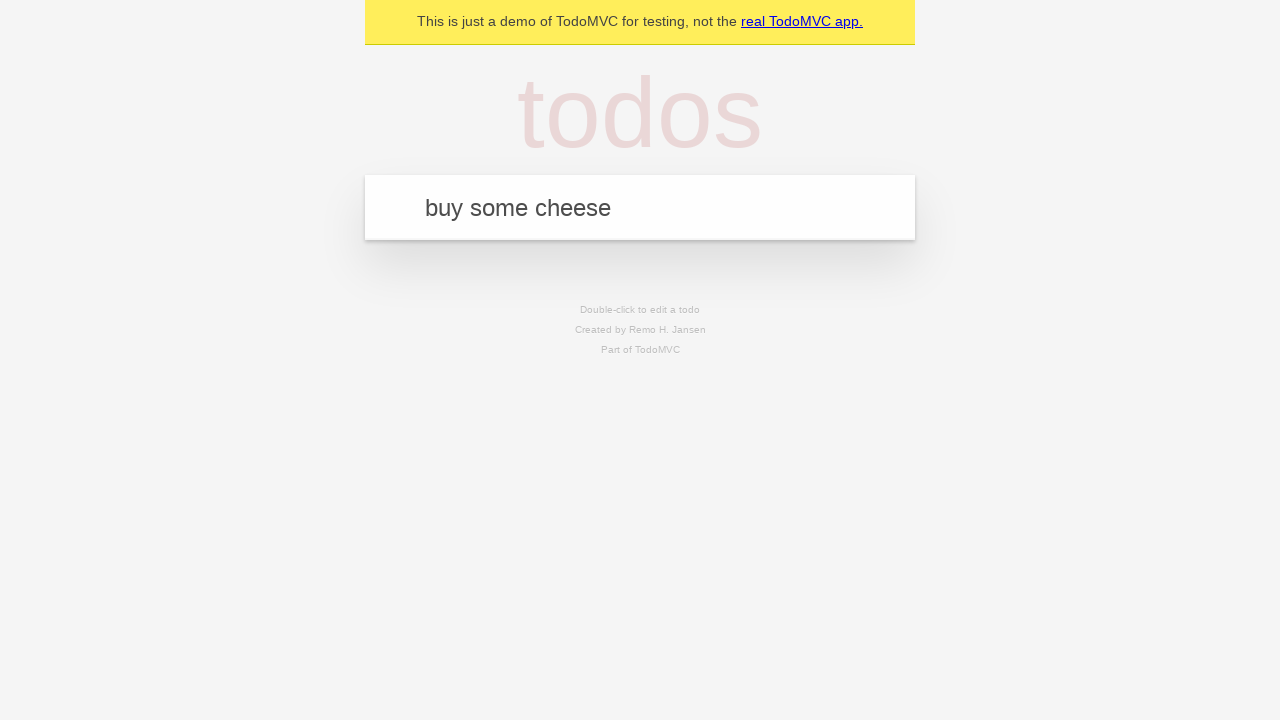

Pressed Enter to create first todo item on internal:attr=[placeholder="What needs to be done?"i]
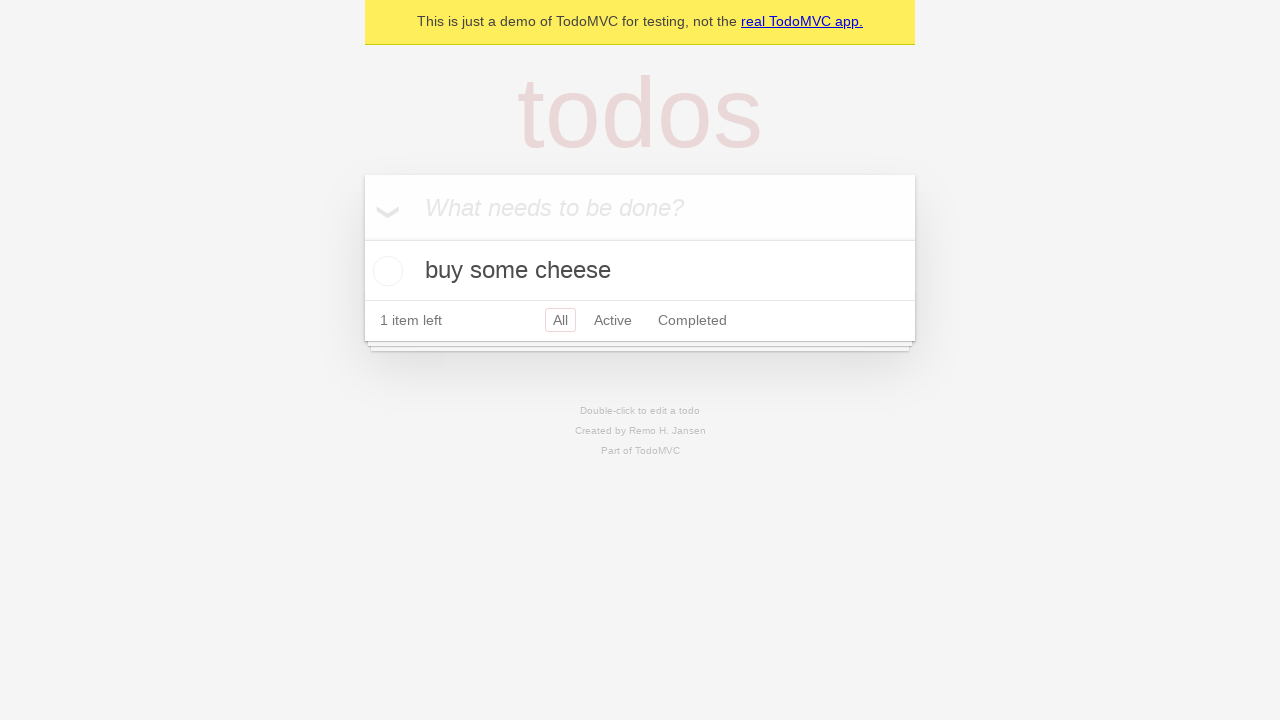

Filled todo input with 'feed the cat' on internal:attr=[placeholder="What needs to be done?"i]
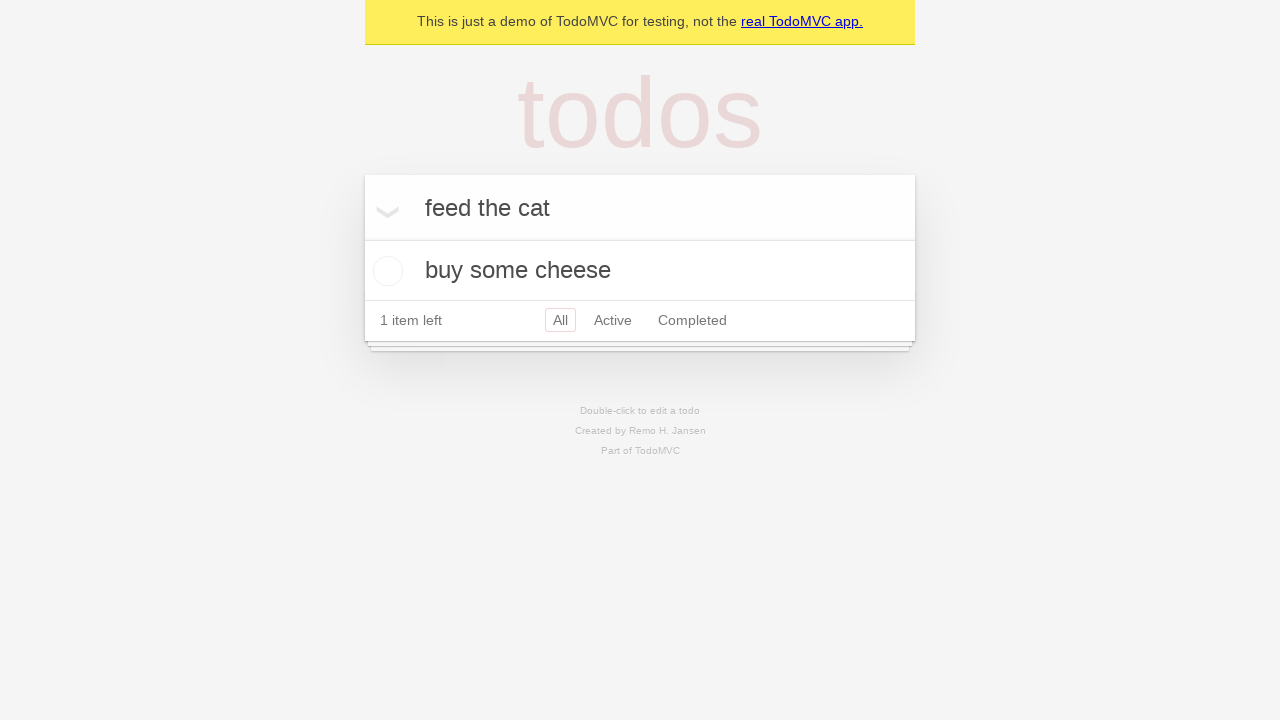

Pressed Enter to create second todo item on internal:attr=[placeholder="What needs to be done?"i]
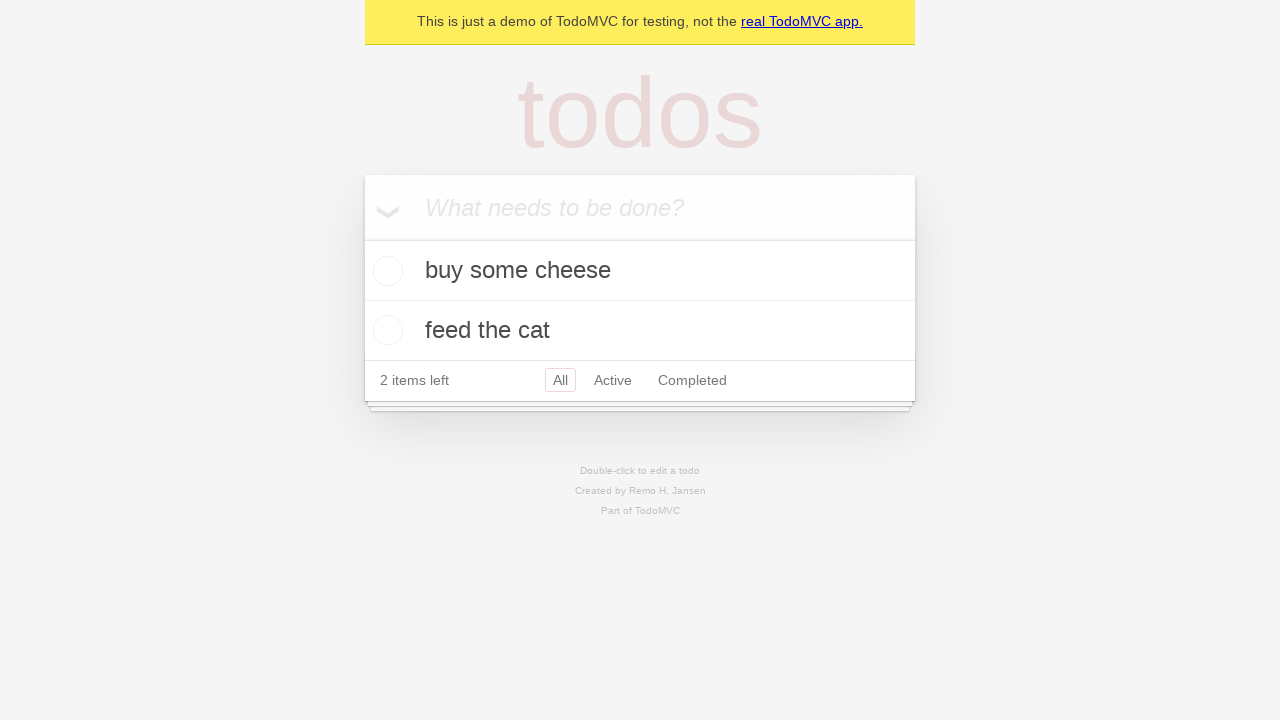

Filled todo input with 'book a doctors appointment' on internal:attr=[placeholder="What needs to be done?"i]
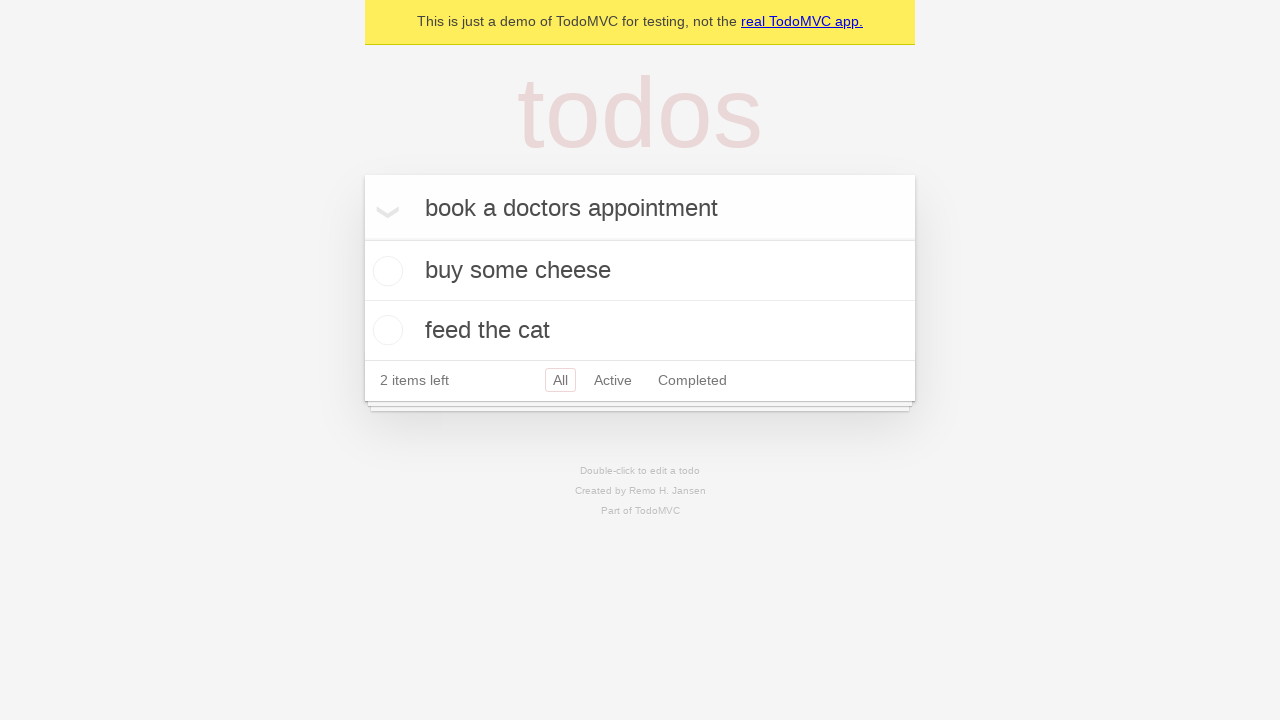

Pressed Enter to create third todo item on internal:attr=[placeholder="What needs to be done?"i]
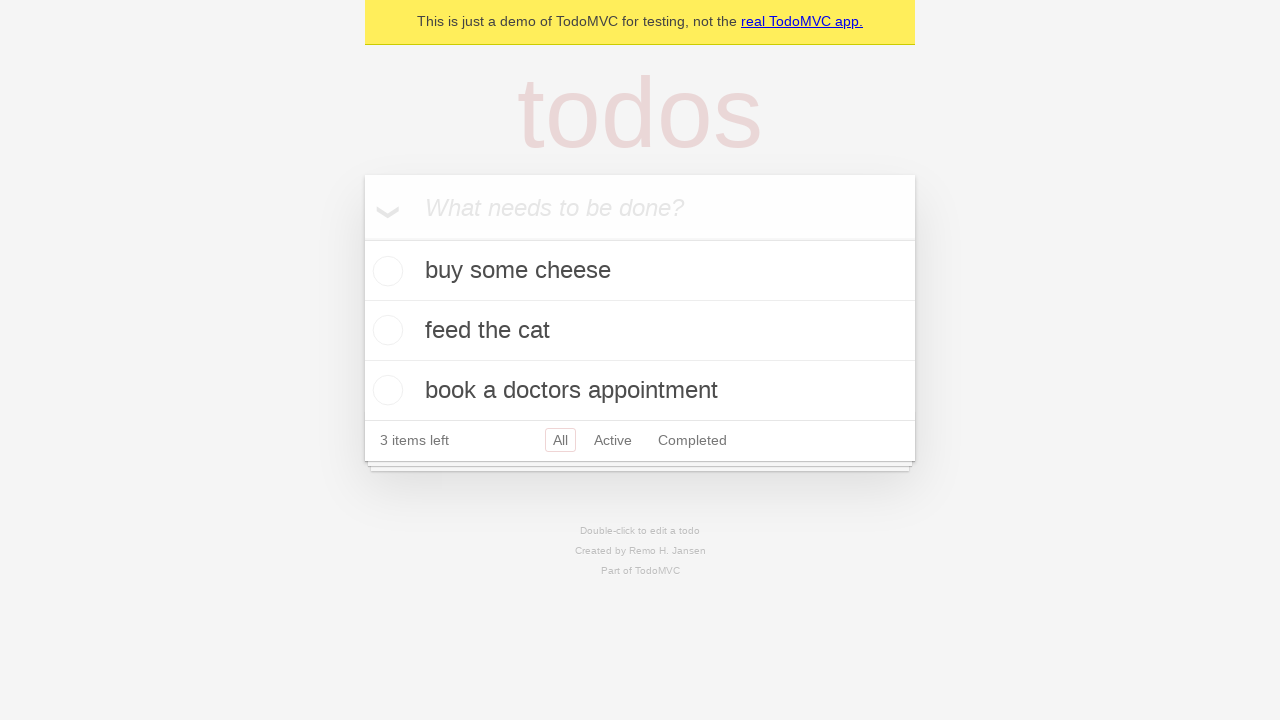

Double-clicked second todo item to enter edit mode at (640, 331) on internal:testid=[data-testid="todo-item"s] >> nth=1
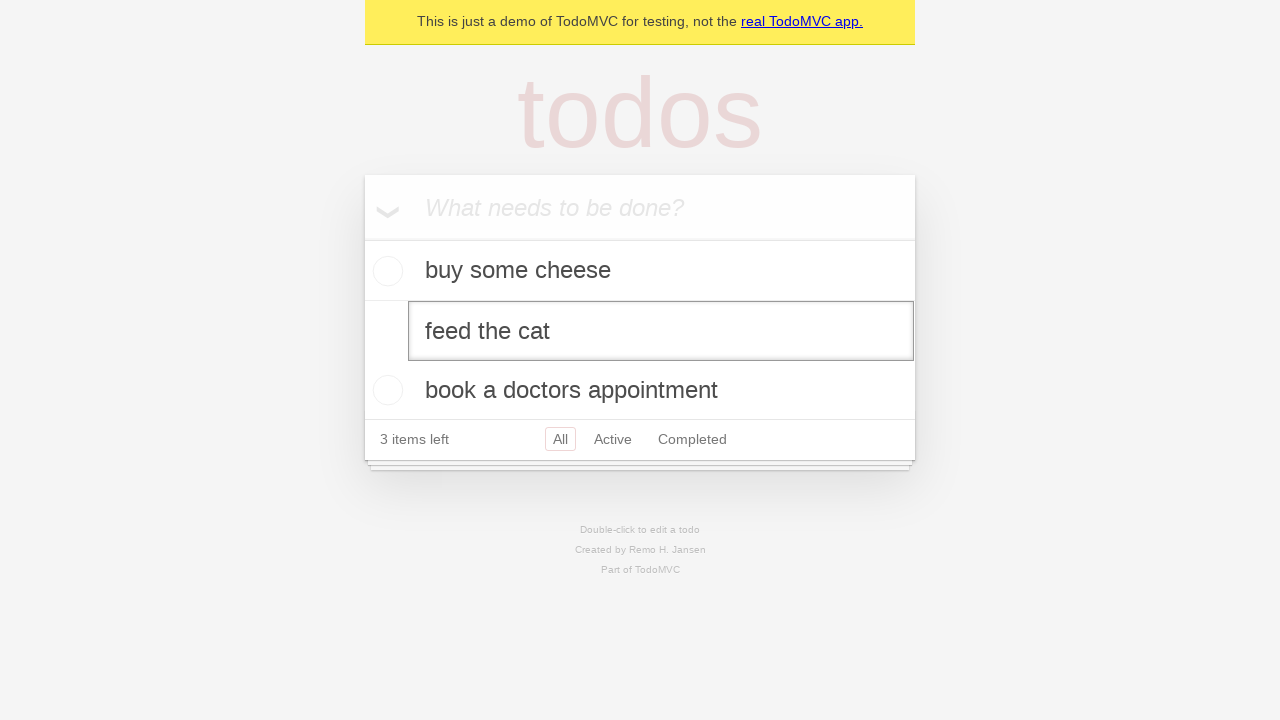

Cleared text in edit field by entering empty string on internal:testid=[data-testid="todo-item"s] >> nth=1 >> internal:role=textbox[nam
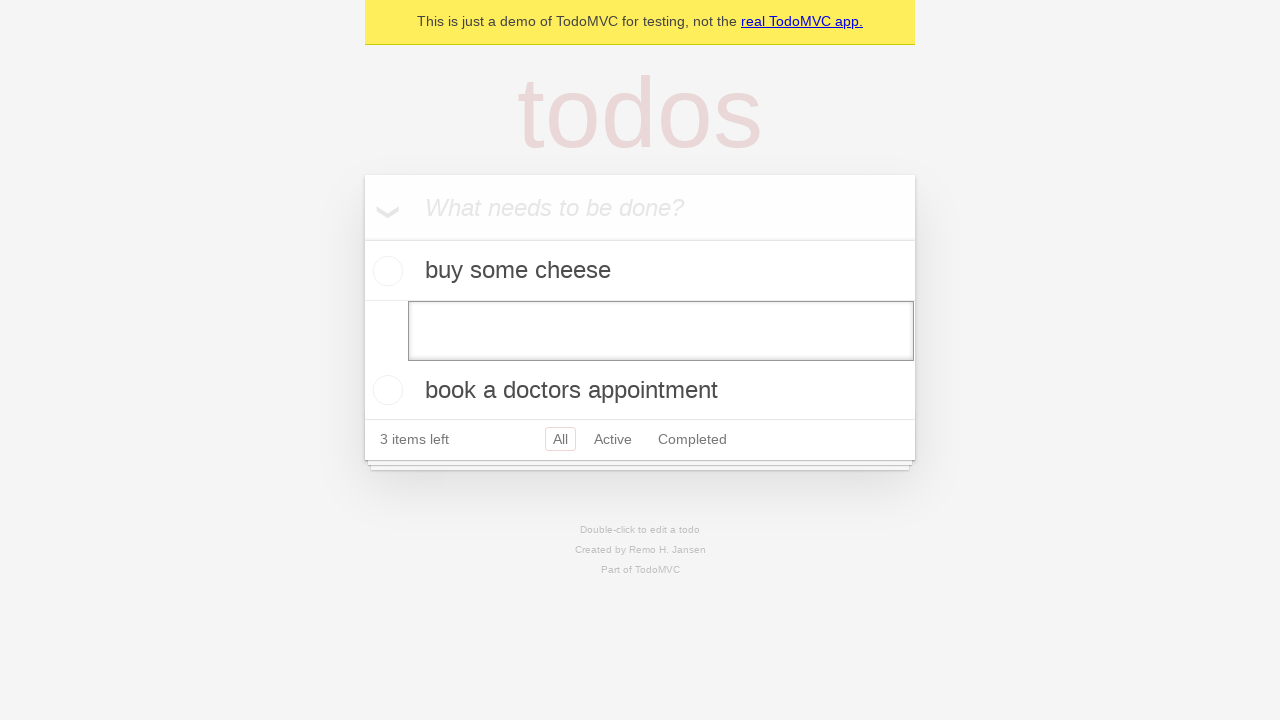

Pressed Enter to confirm edit with empty string, removing the todo item on internal:testid=[data-testid="todo-item"s] >> nth=1 >> internal:role=textbox[nam
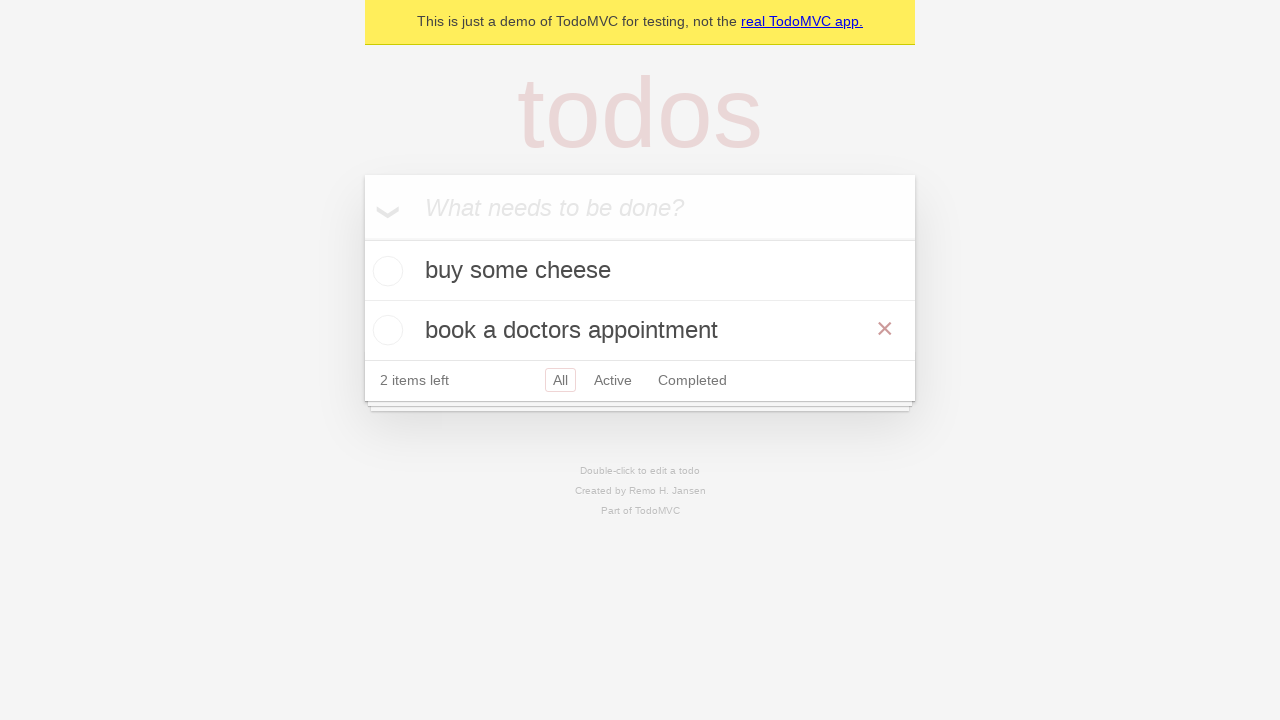

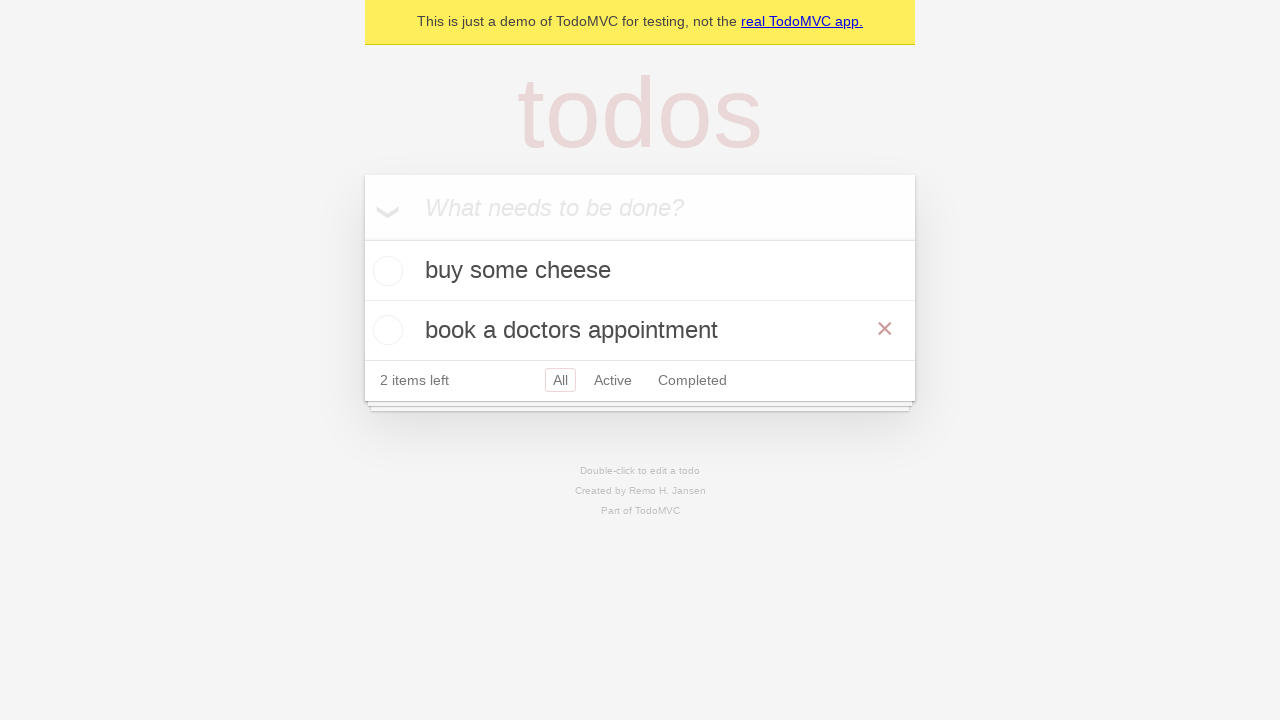